Tests changing the currency display on Booking.com to Japanese Yen (JPY) by clicking the currency selector and selecting JPY from the list.

Starting URL: https://booking.com/

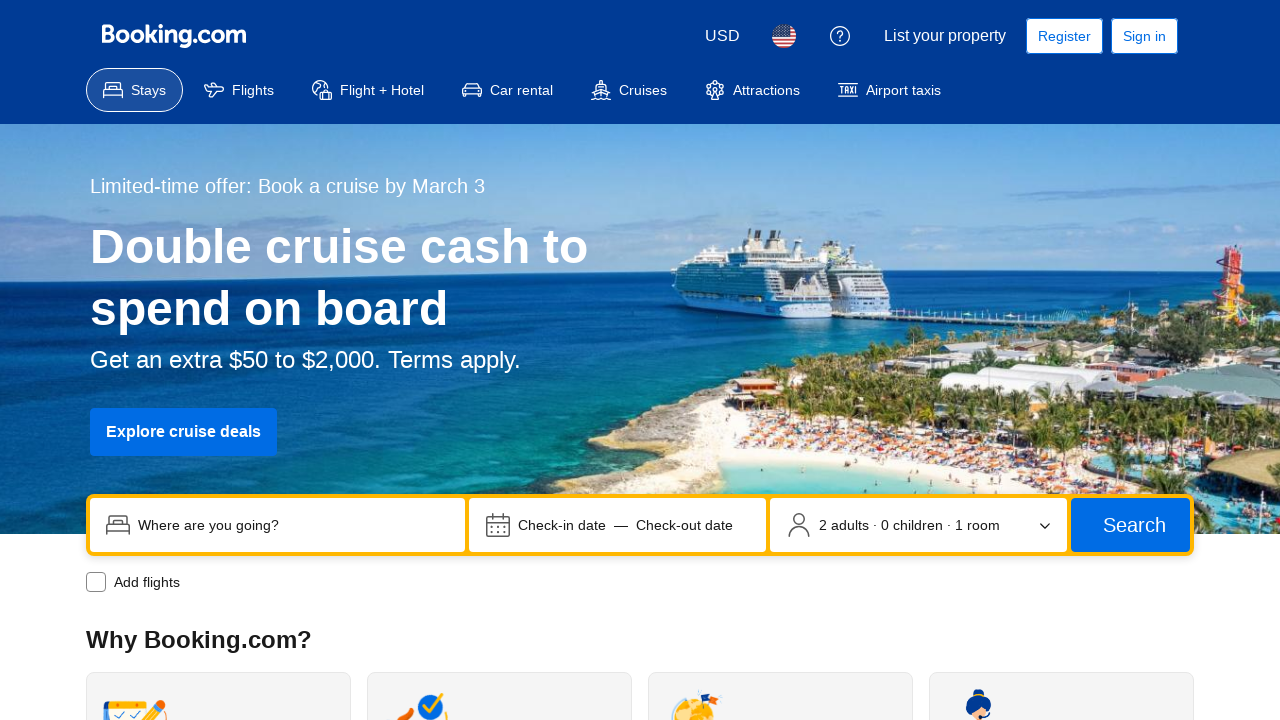

Clicked currency selector button to open currency picker at (722, 36) on button[data-testid='header-currency-picker-trigger']
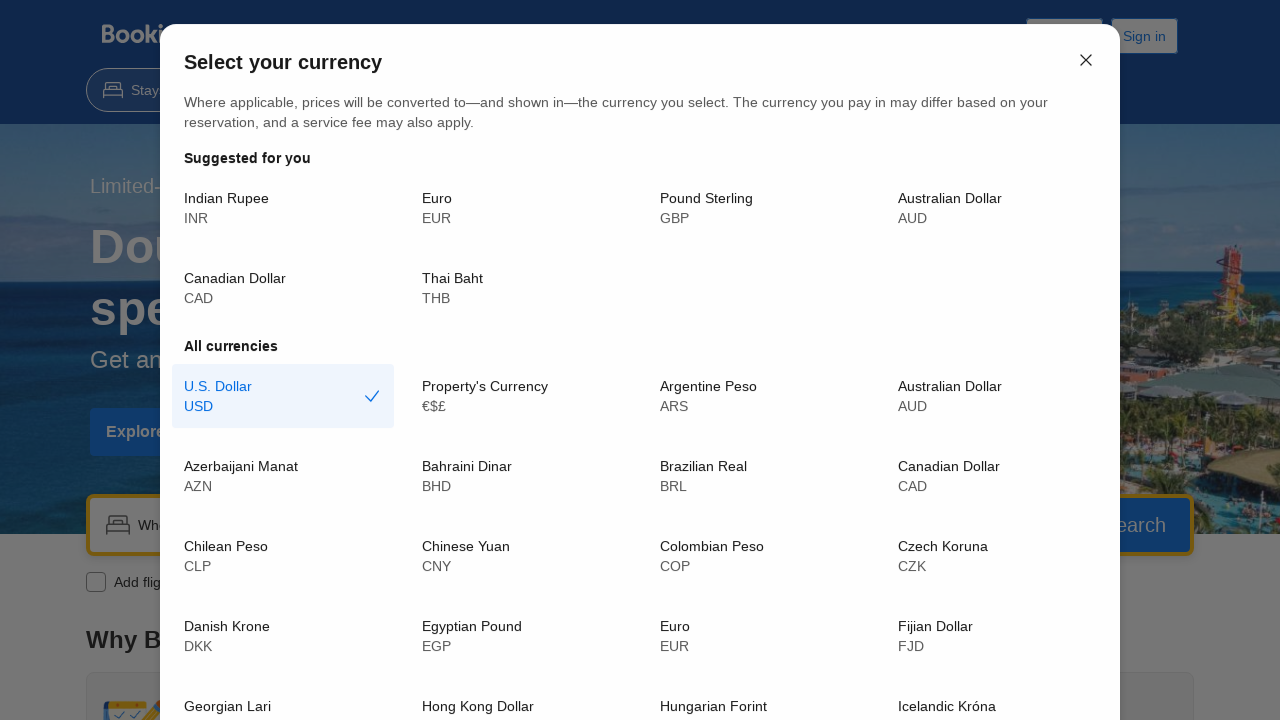

Waited for currency picker to load
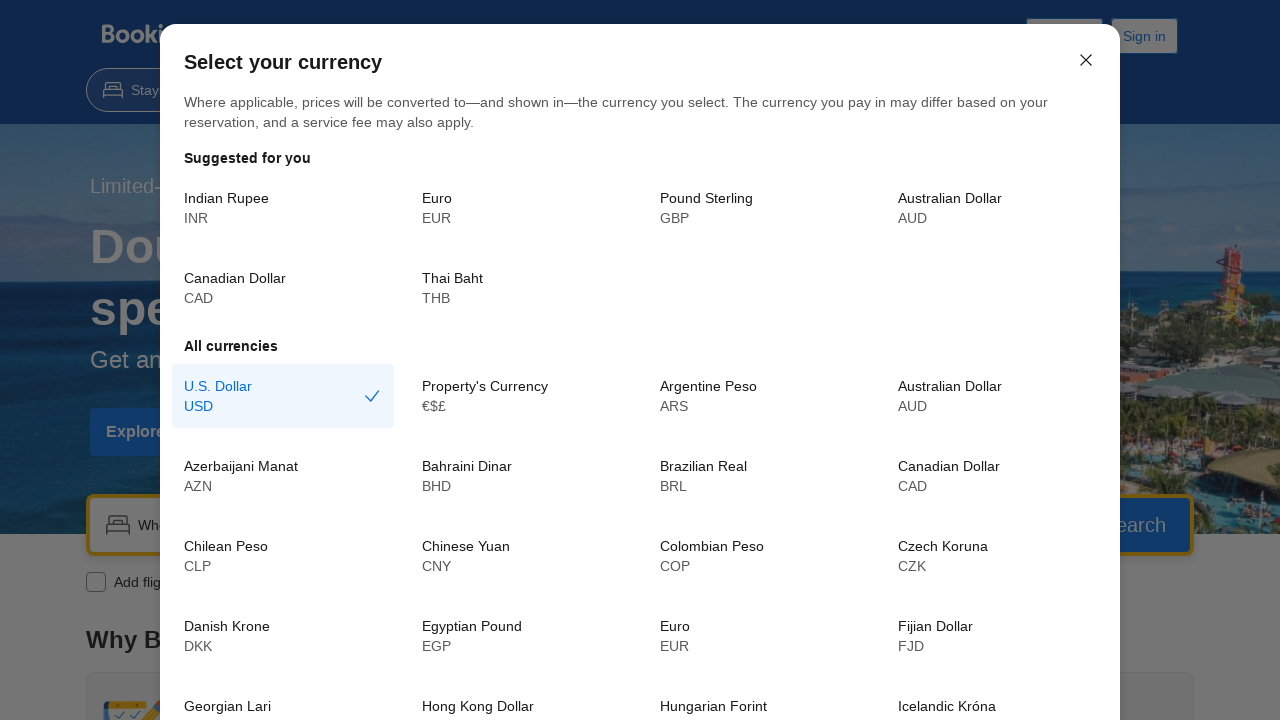

Clicked JPY currency option to select Japanese Yen at (997, 360) on text=JPY
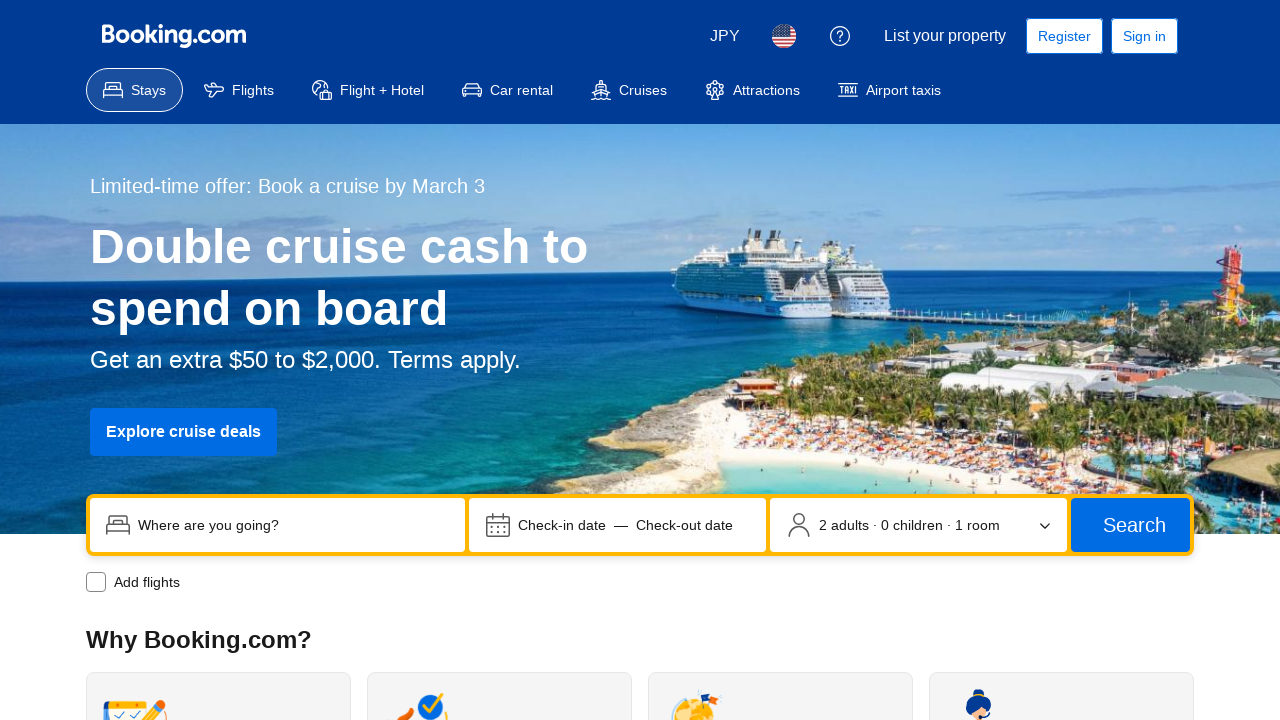

Waited for currency change to be applied
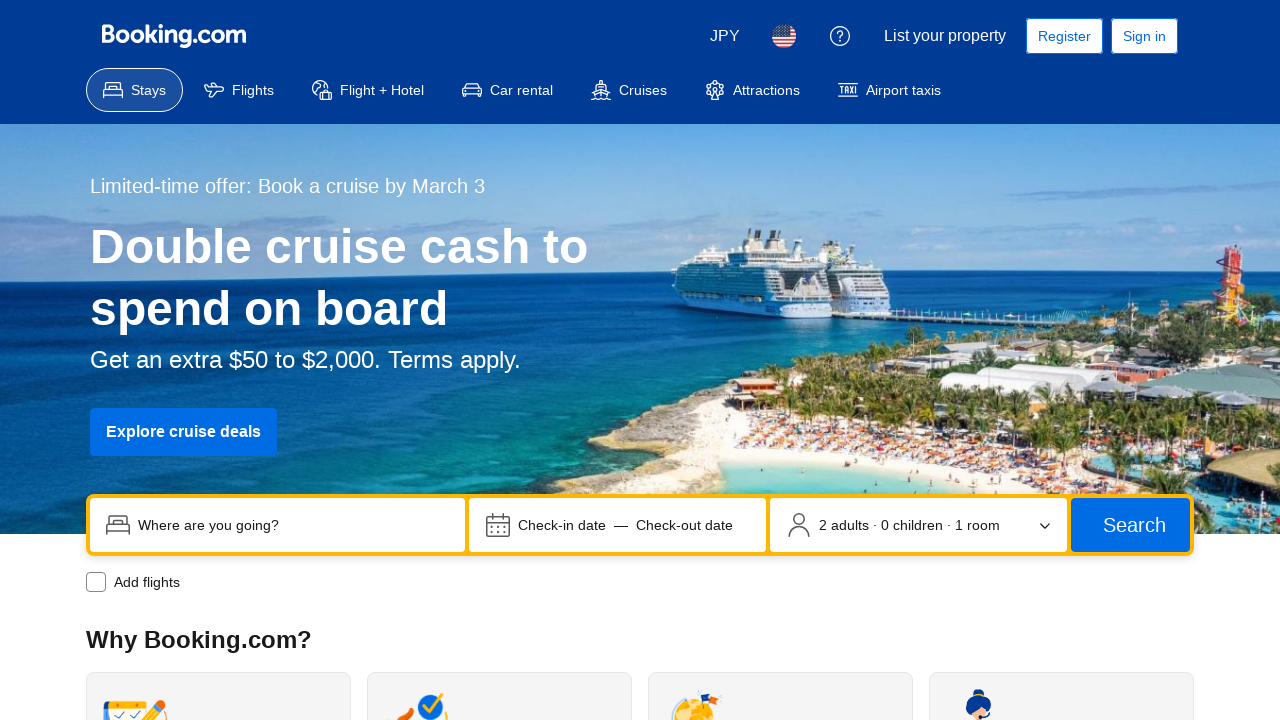

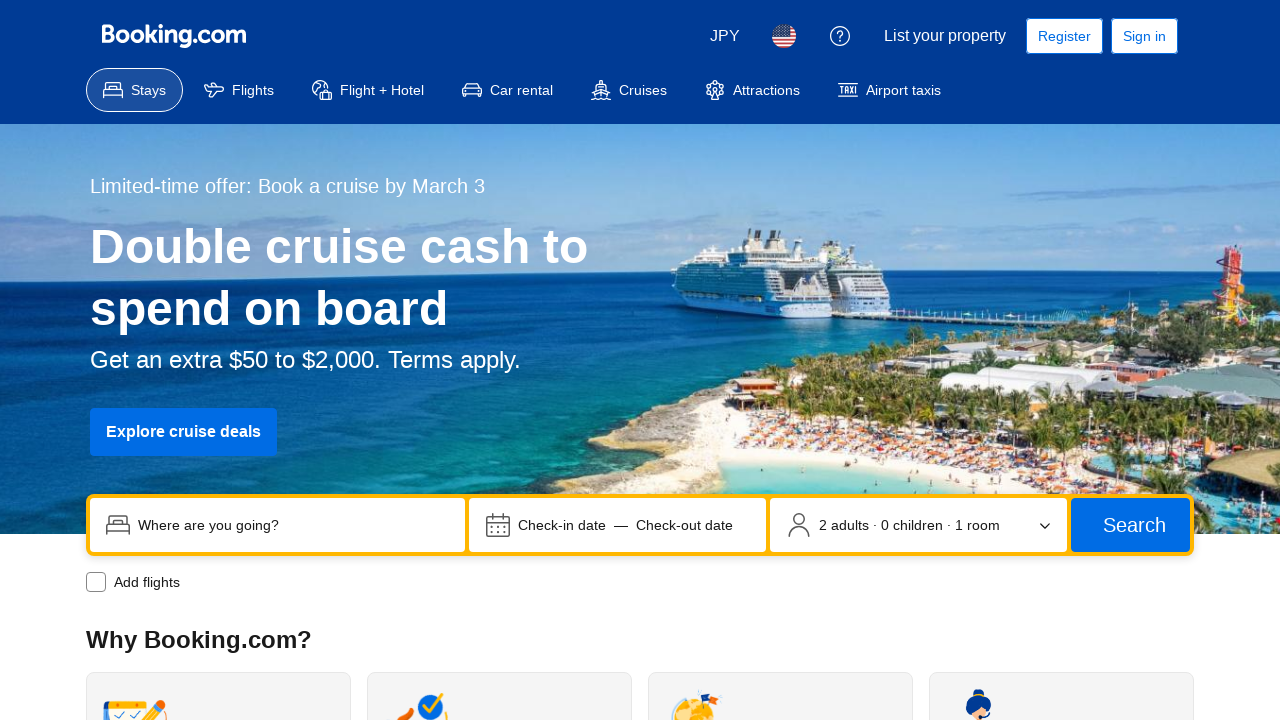